Navigates to Freshersworld website, clicks on registration button, and hovers over the Jobs menu item

Starting URL: https://www.freshersworld.com/

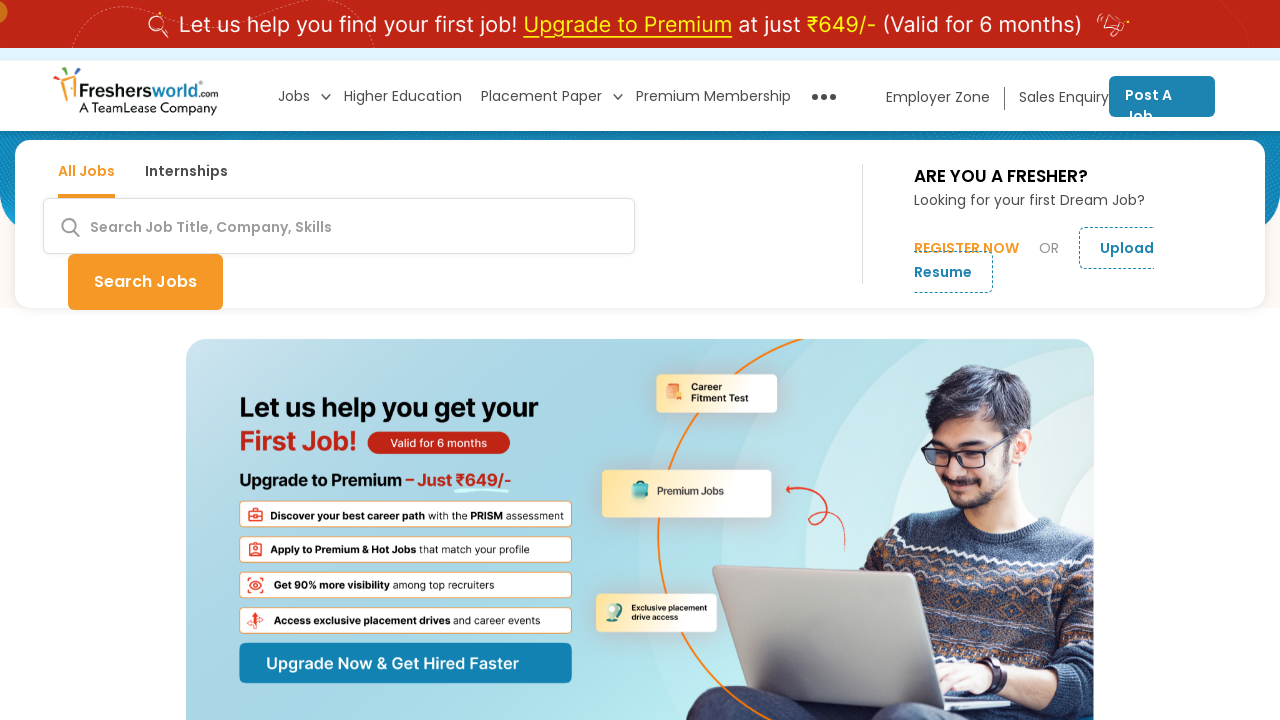

Navigated to Freshersworld website
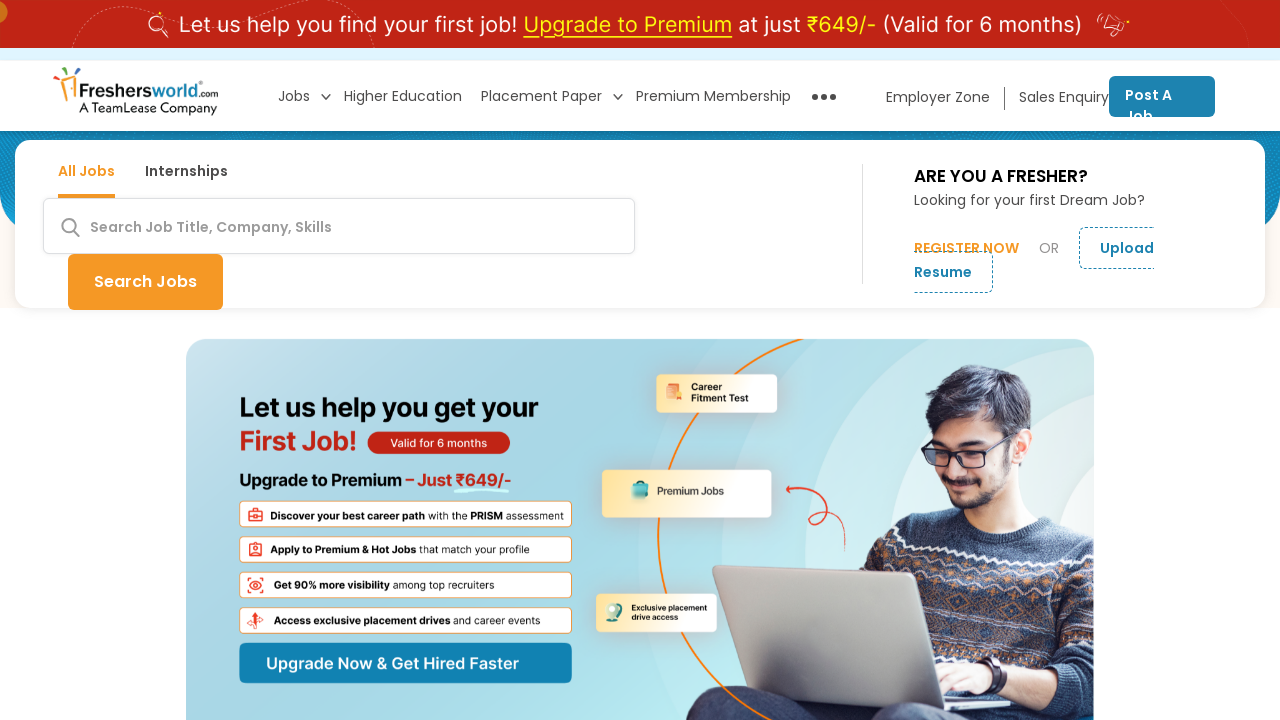

Clicked on registration button at (967, 248) on #reg_new_btn
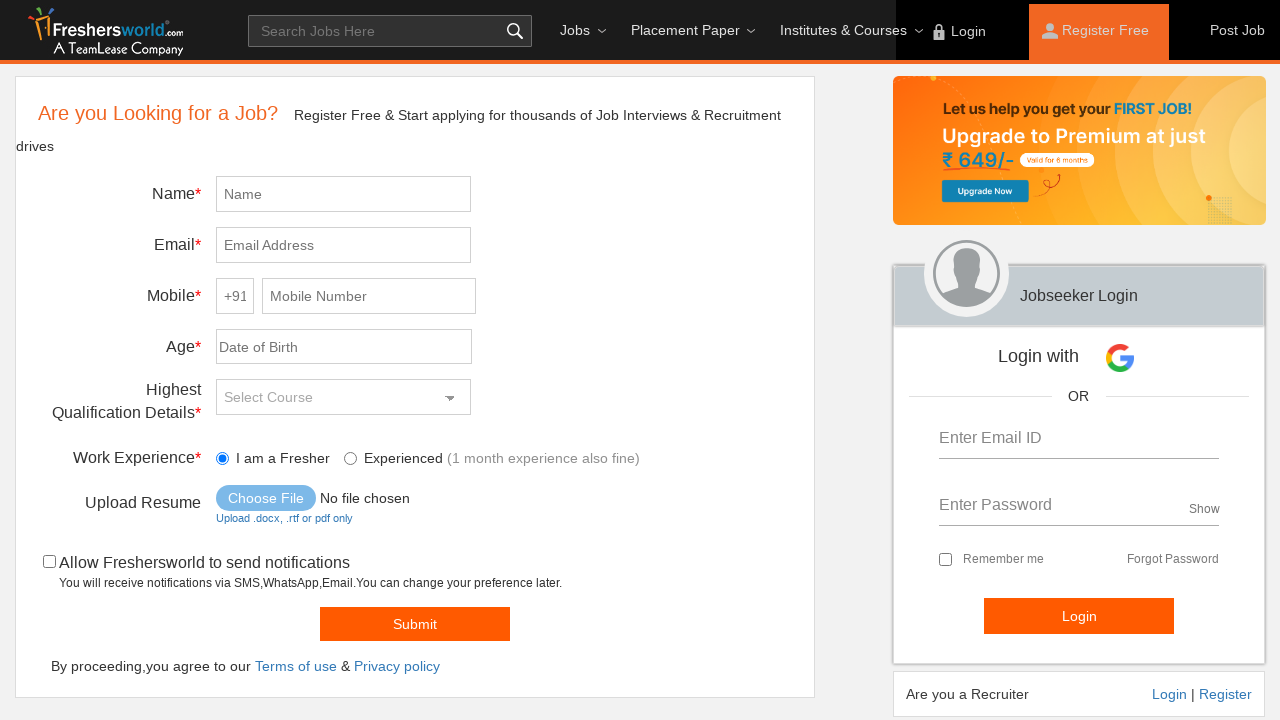

Hovered over Jobs menu item at (575, 30) on xpath=//a[text()='Jobs']
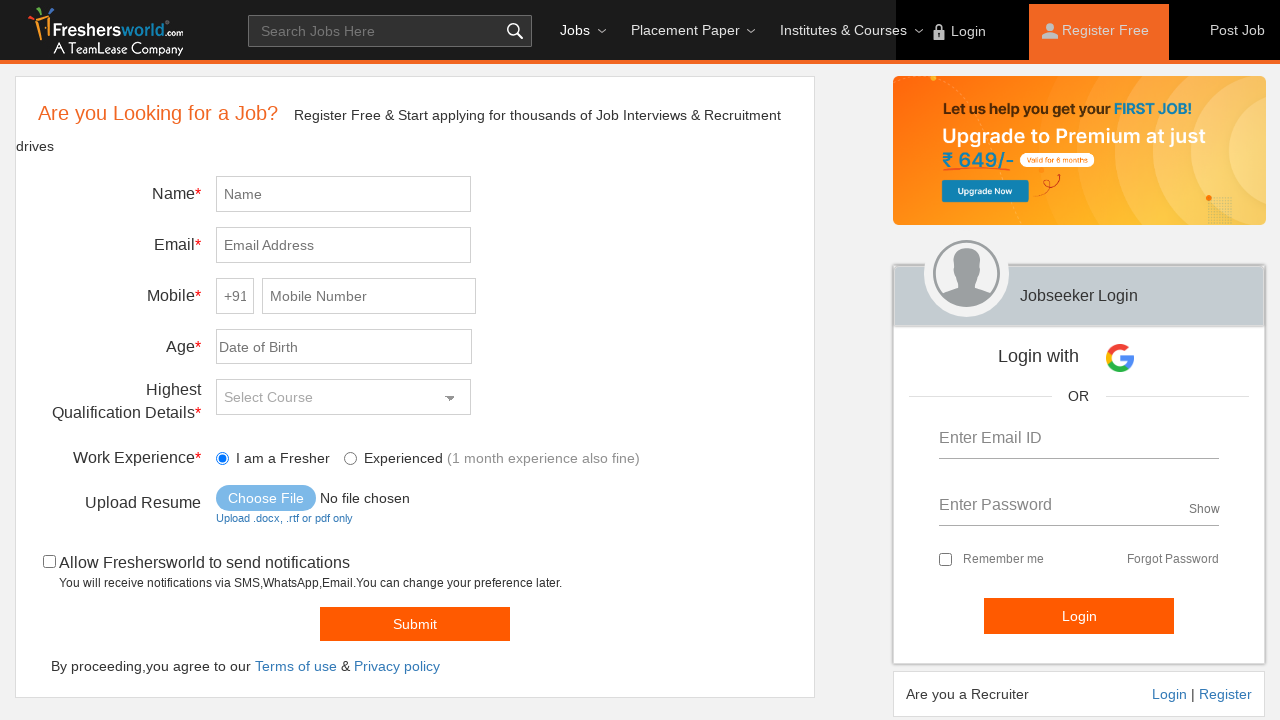

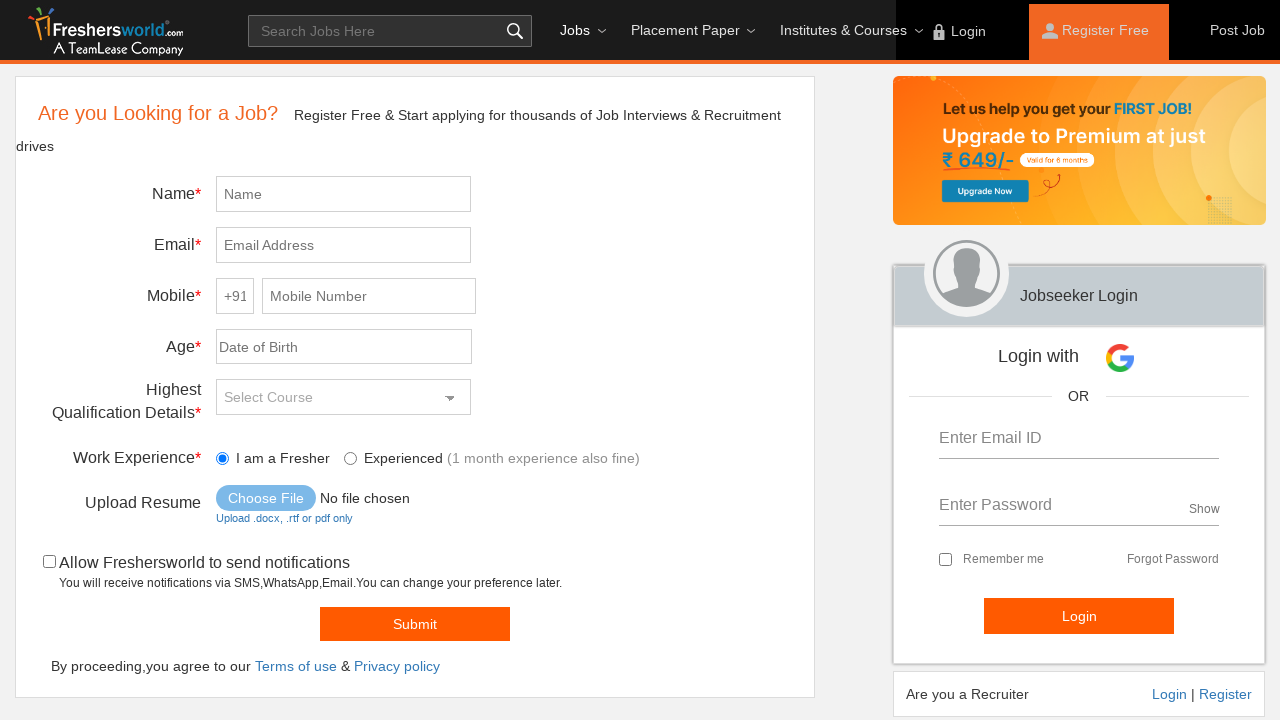